Tests various scrolling techniques on a demo page including scrolling by pixels, scrolling to a specific element, and scrolling to the bottom of the page

Starting URL: https://demoqa.com/

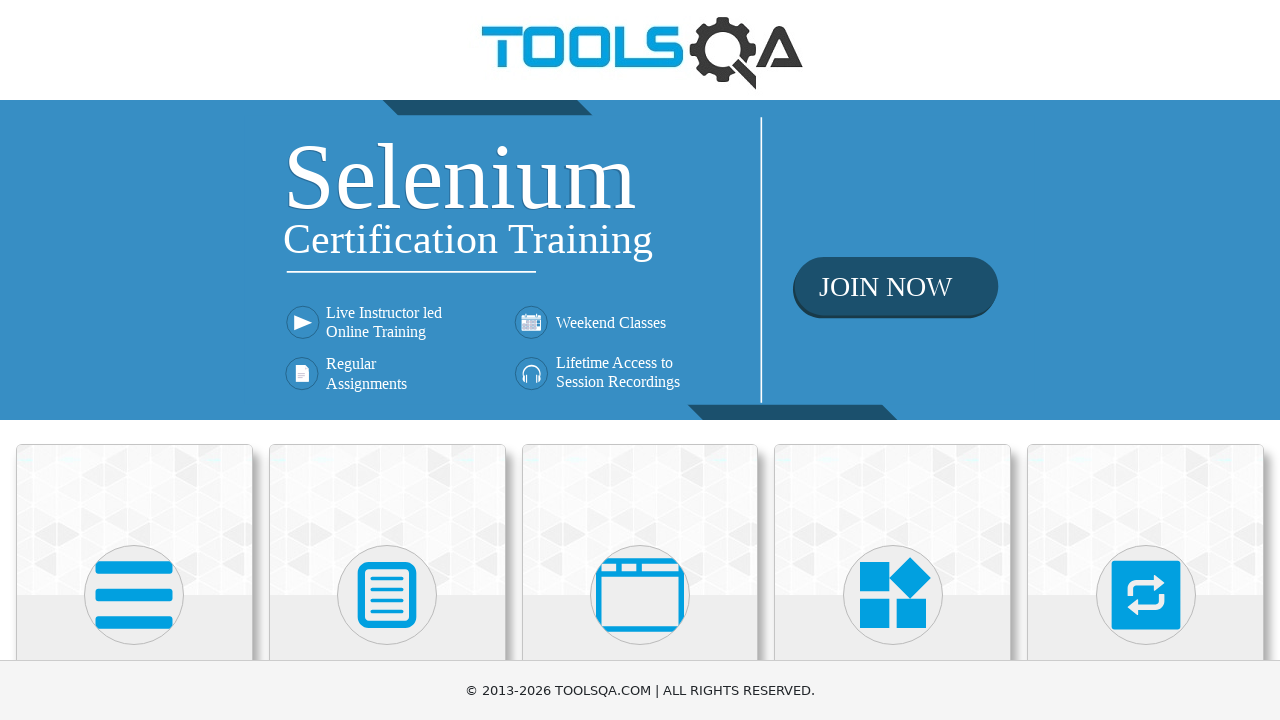

Scrolled down by 500 pixels
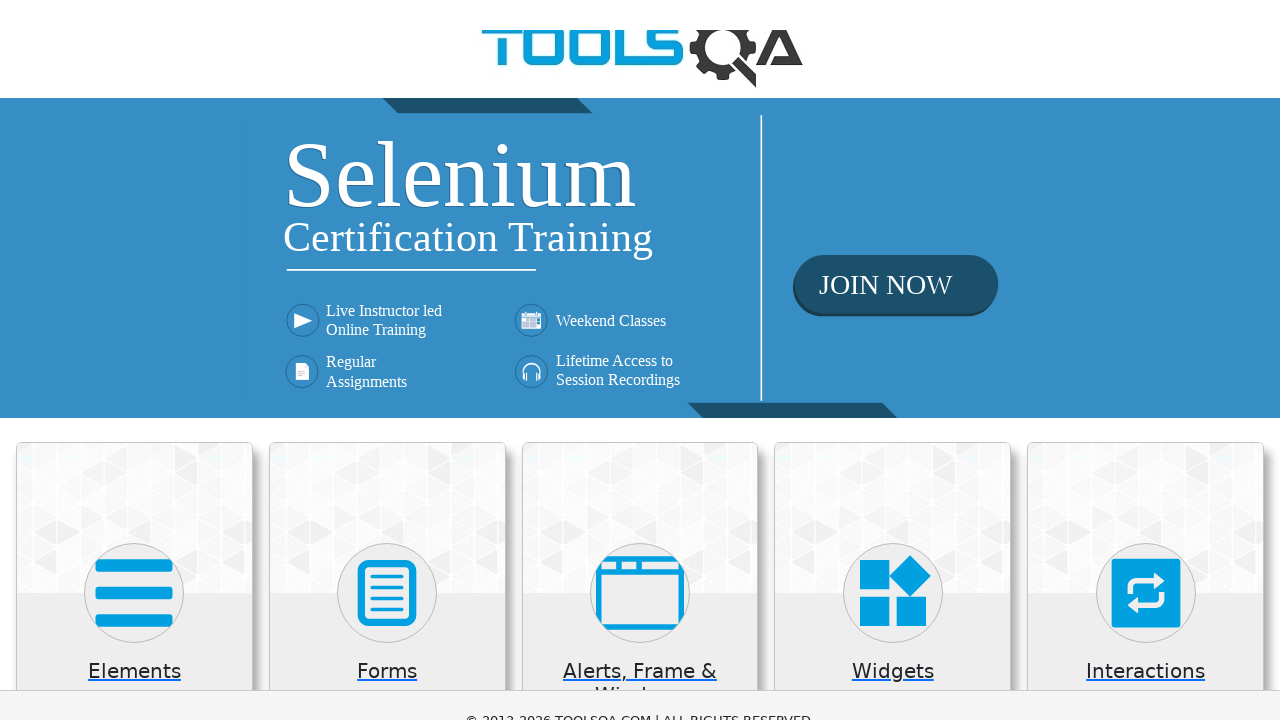

Waited 2 seconds to observe scroll
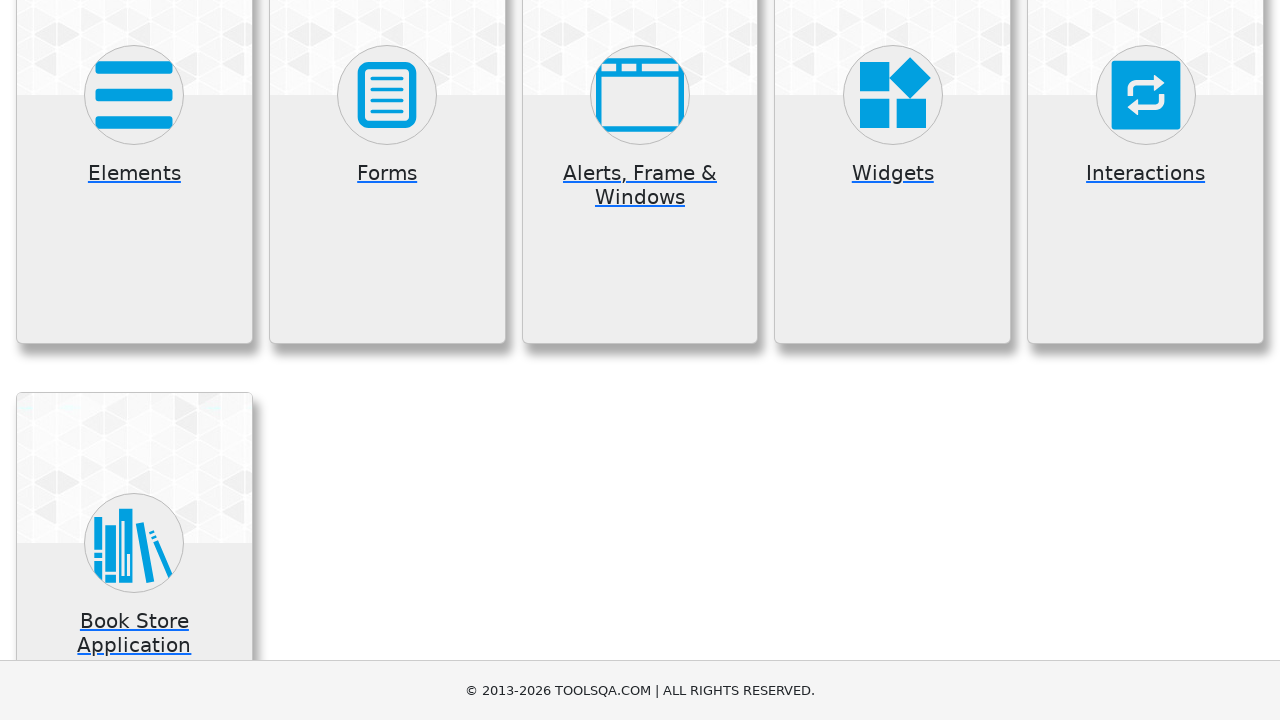

Scrolled back up by 500 pixels
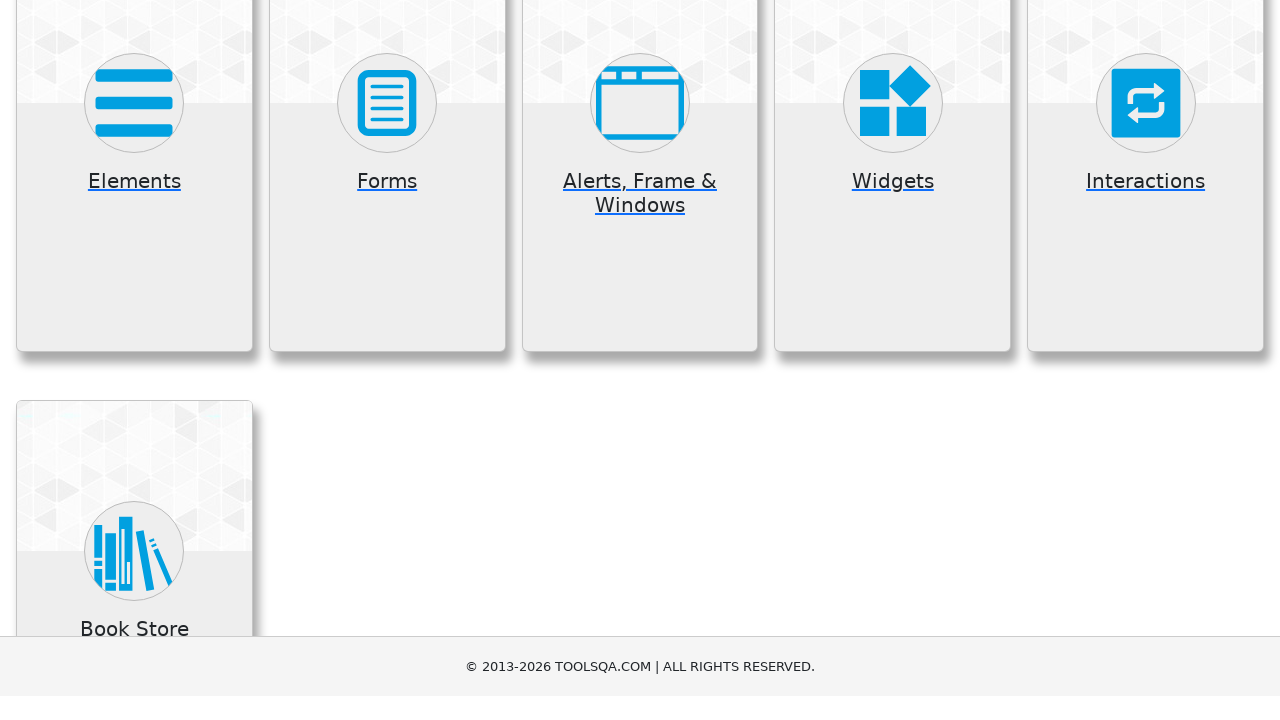

Waited 2 seconds before next scroll action
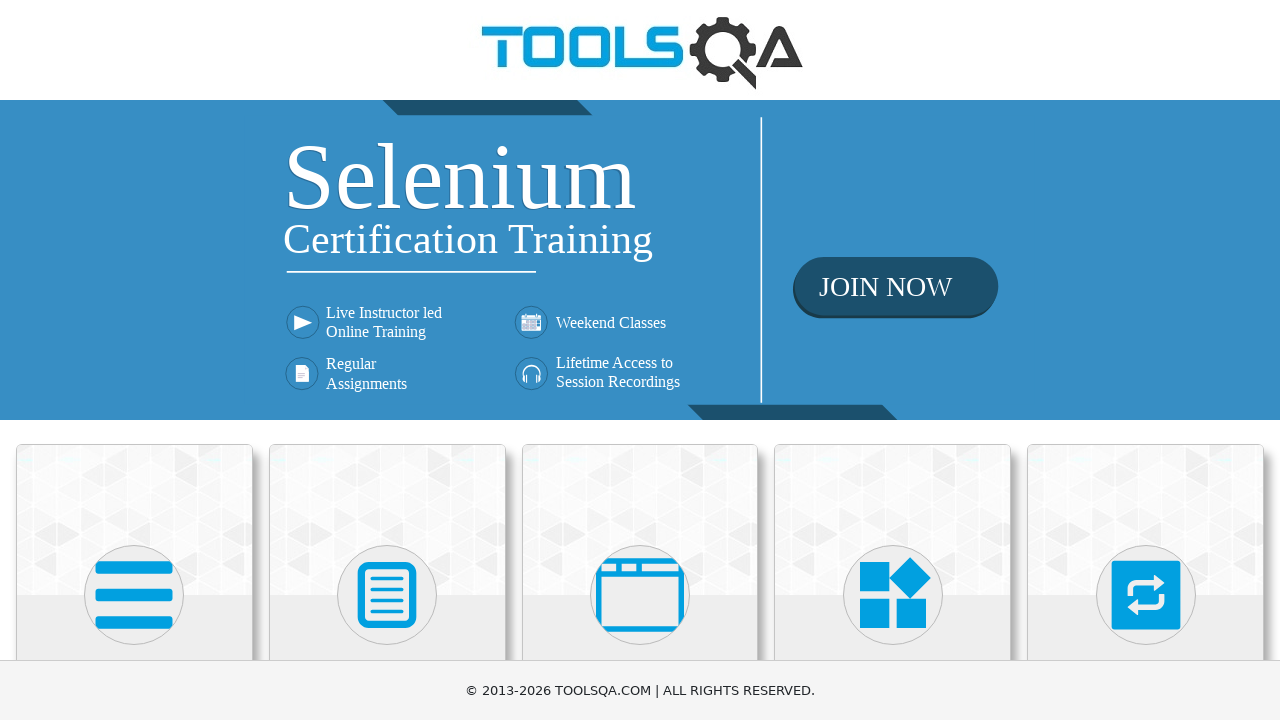

Scrolled to Selenium Online Training image element
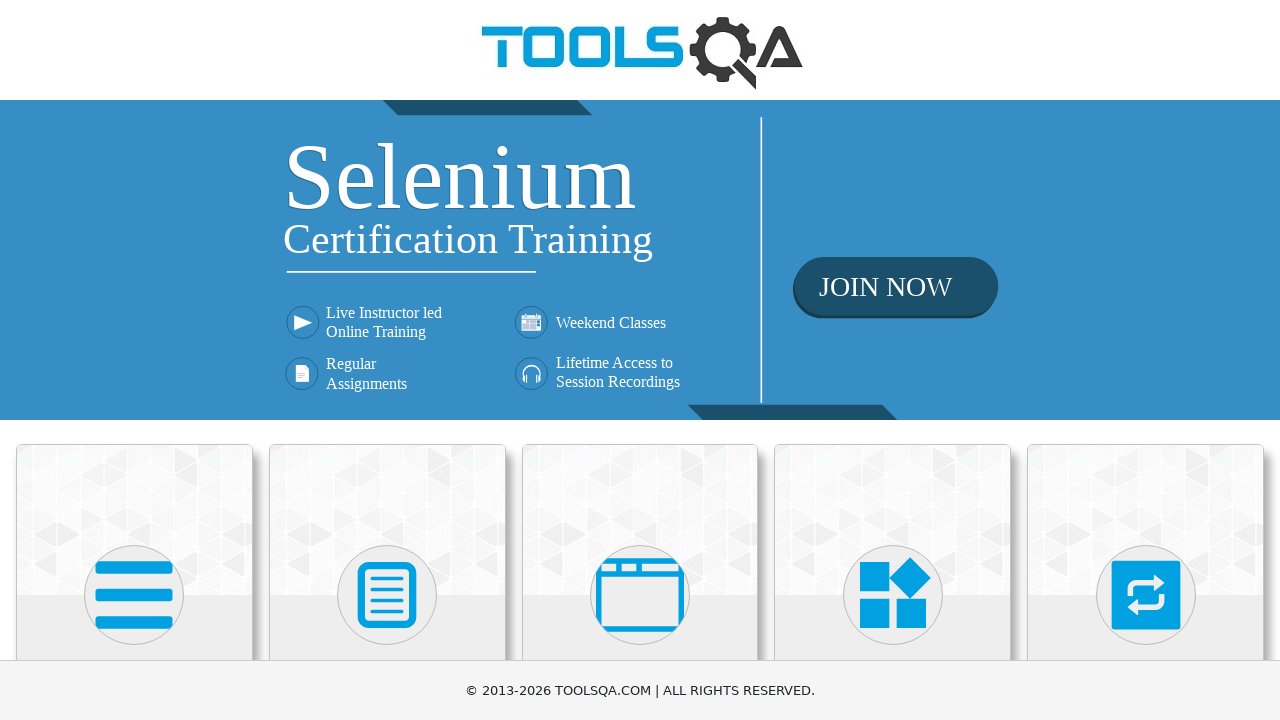

Waited 2 seconds to observe scroll to element
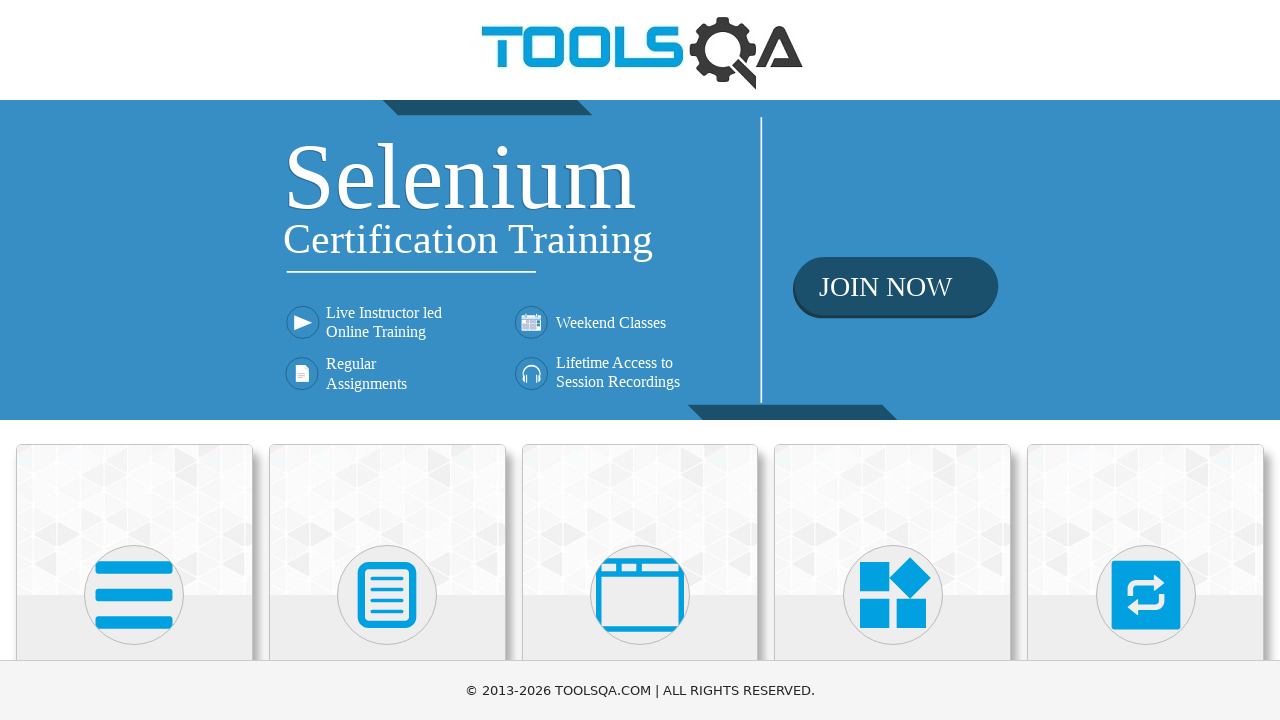

Scrolled to bottom of page
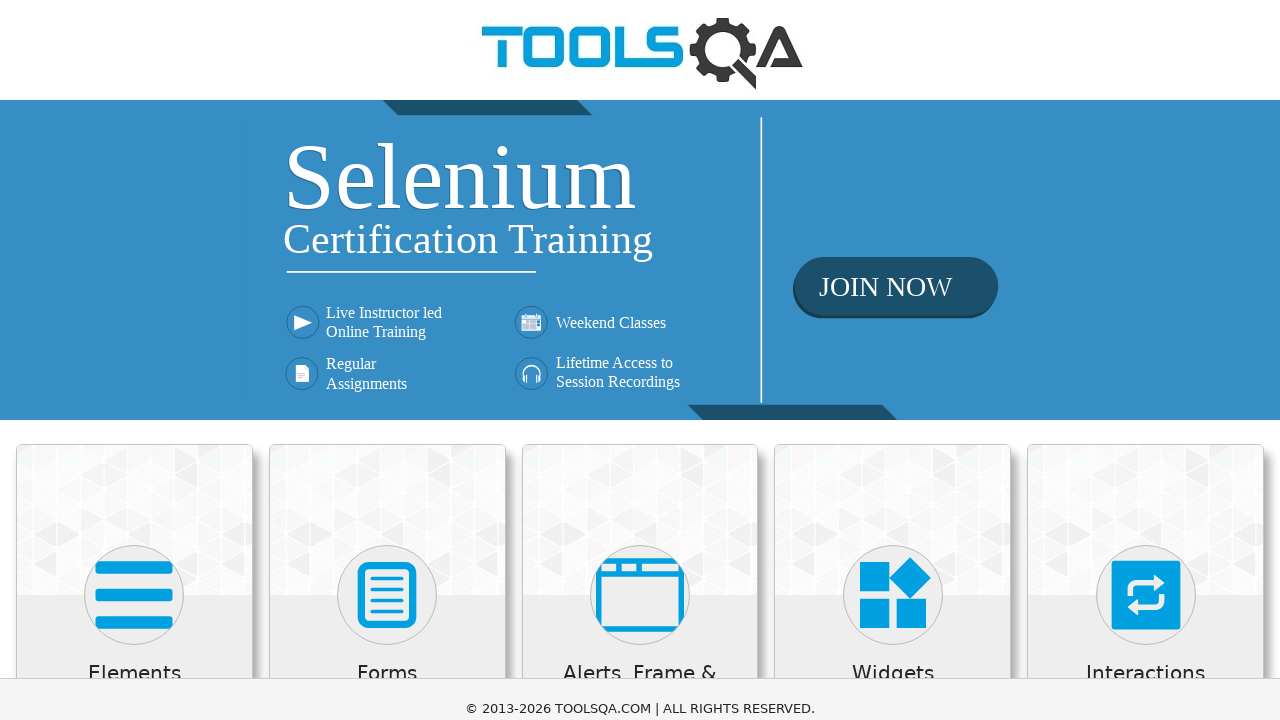

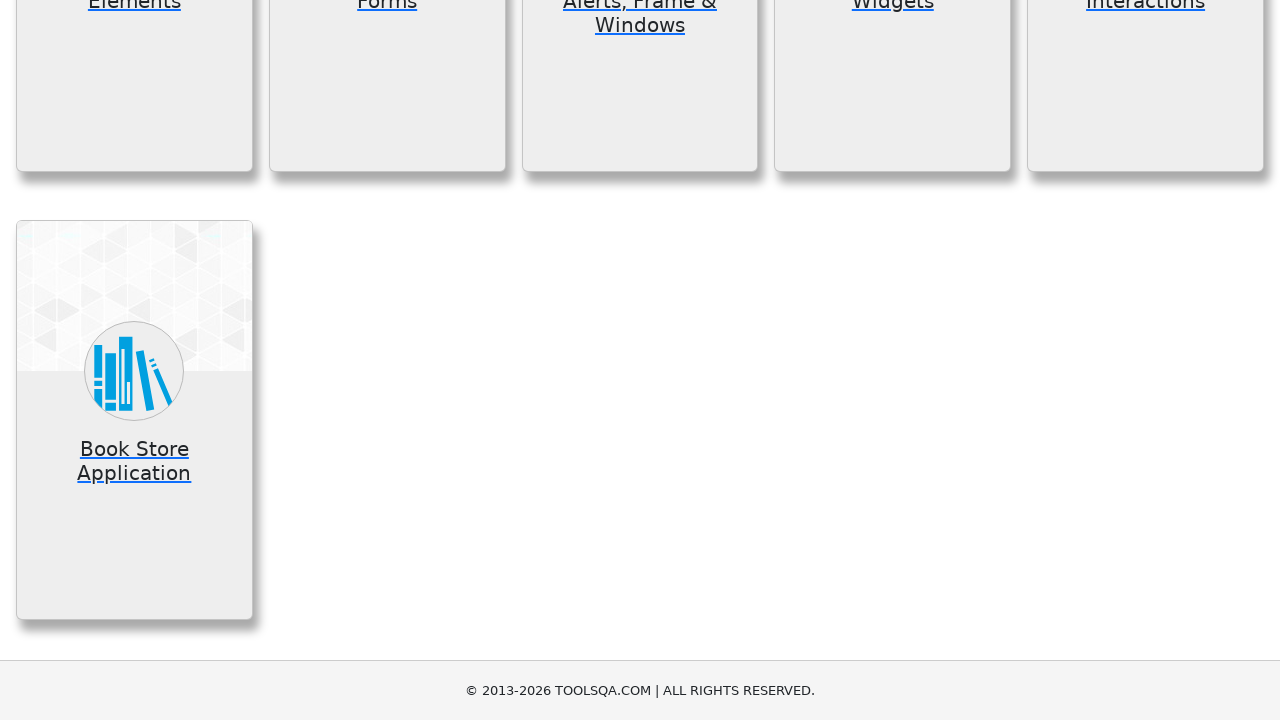